Tests page scrolling functionality by scrolling down 1000 pixels on the W3Schools HTML tables page

Starting URL: https://www.w3schools.com/html/html_tables.asp

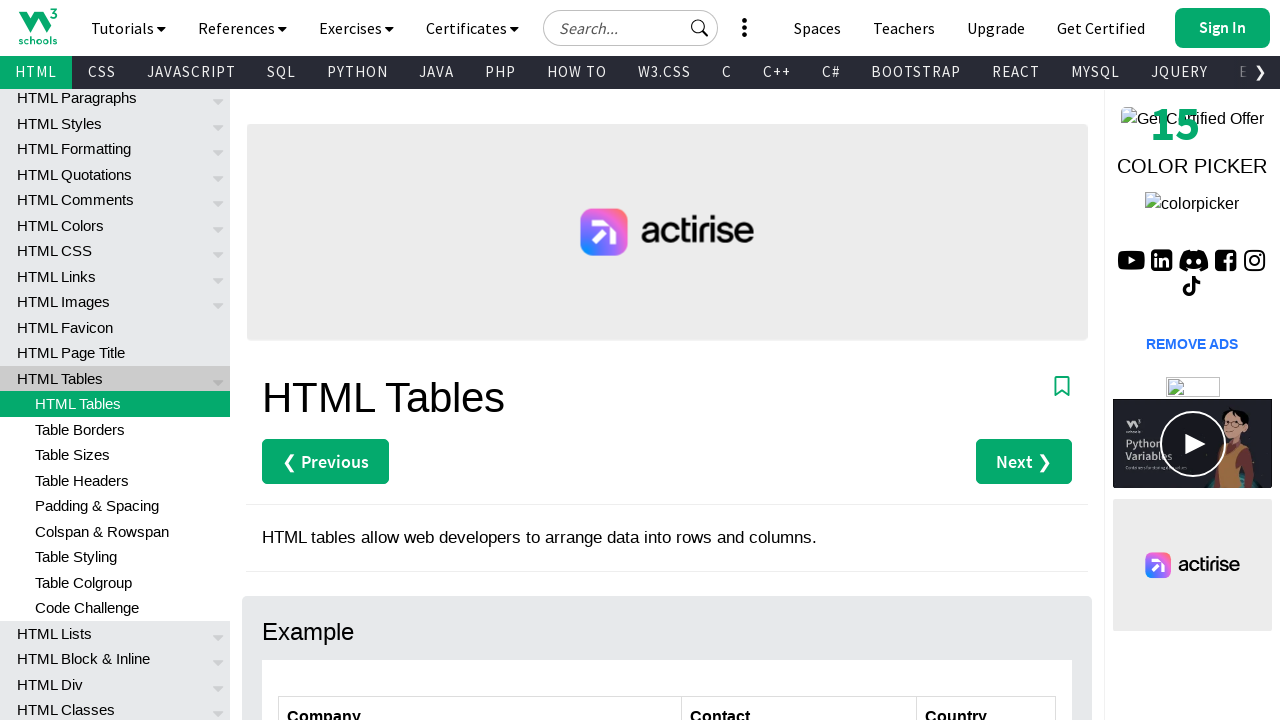

Navigated to W3Schools HTML tables page
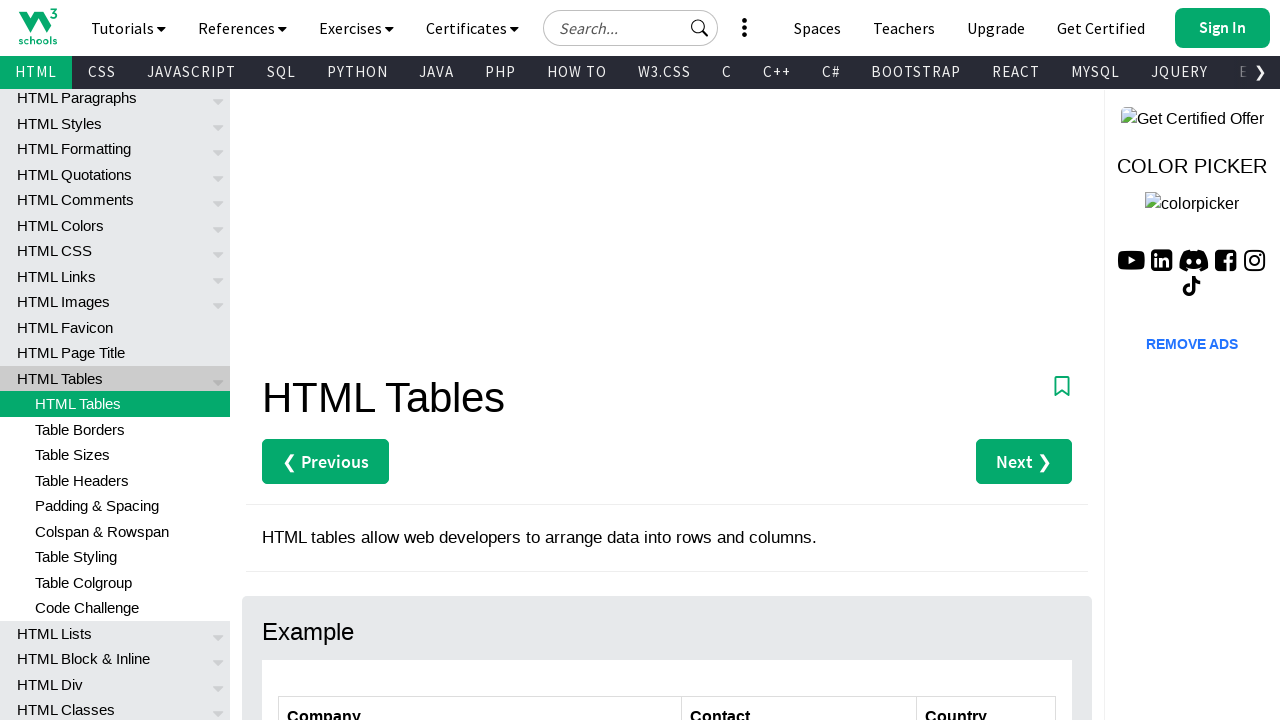

Scrolled down 1000 pixels on the page
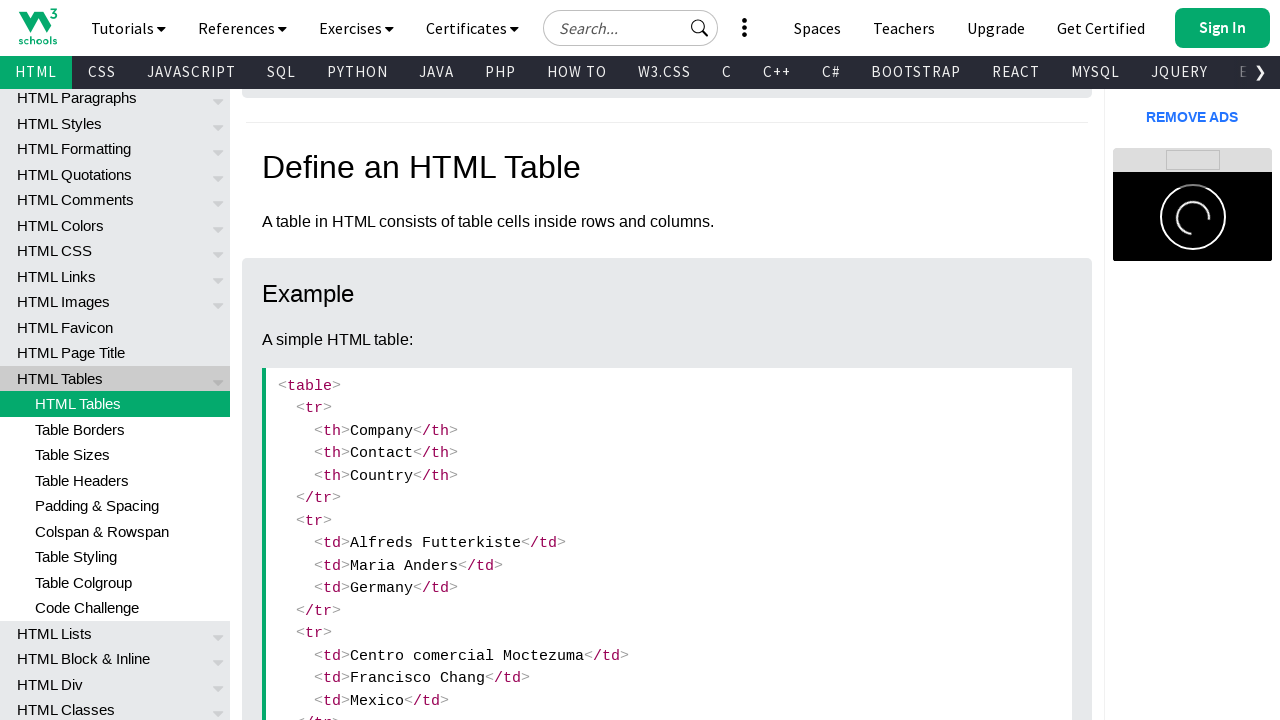

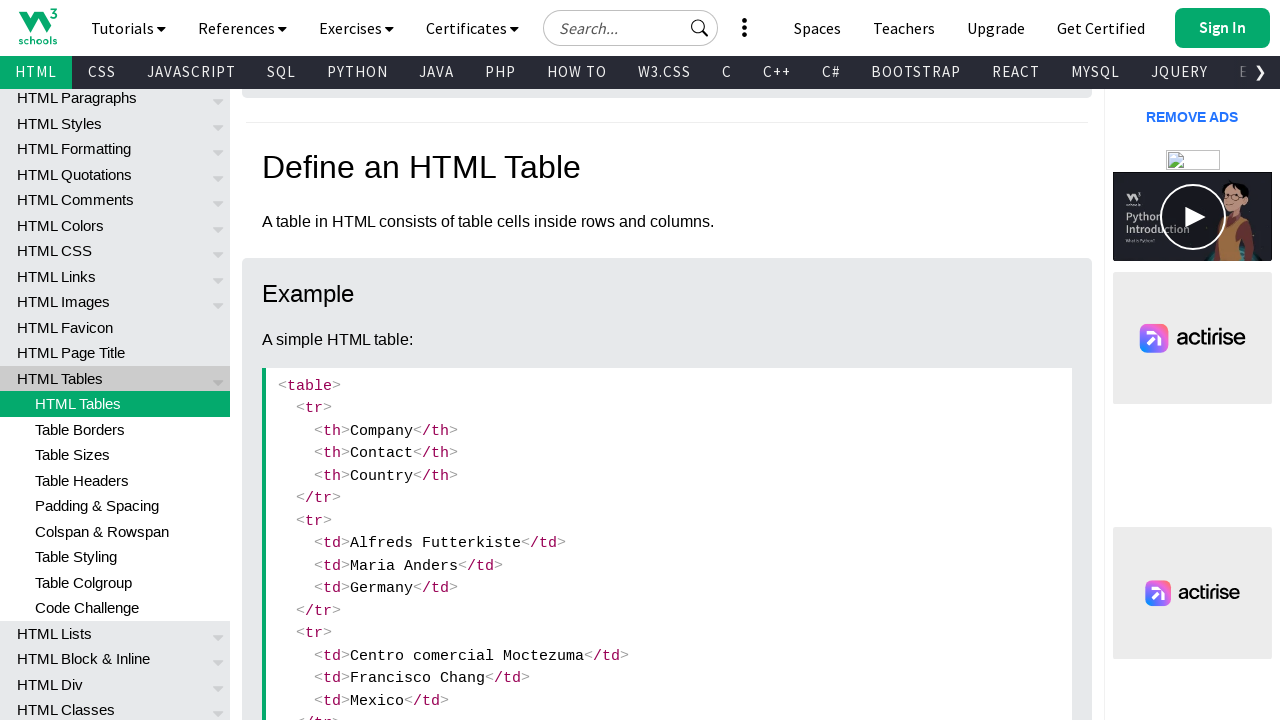